Tests alert handling by clicking a button that triggers an alert dialog

Starting URL: https://demoqa.com/alerts

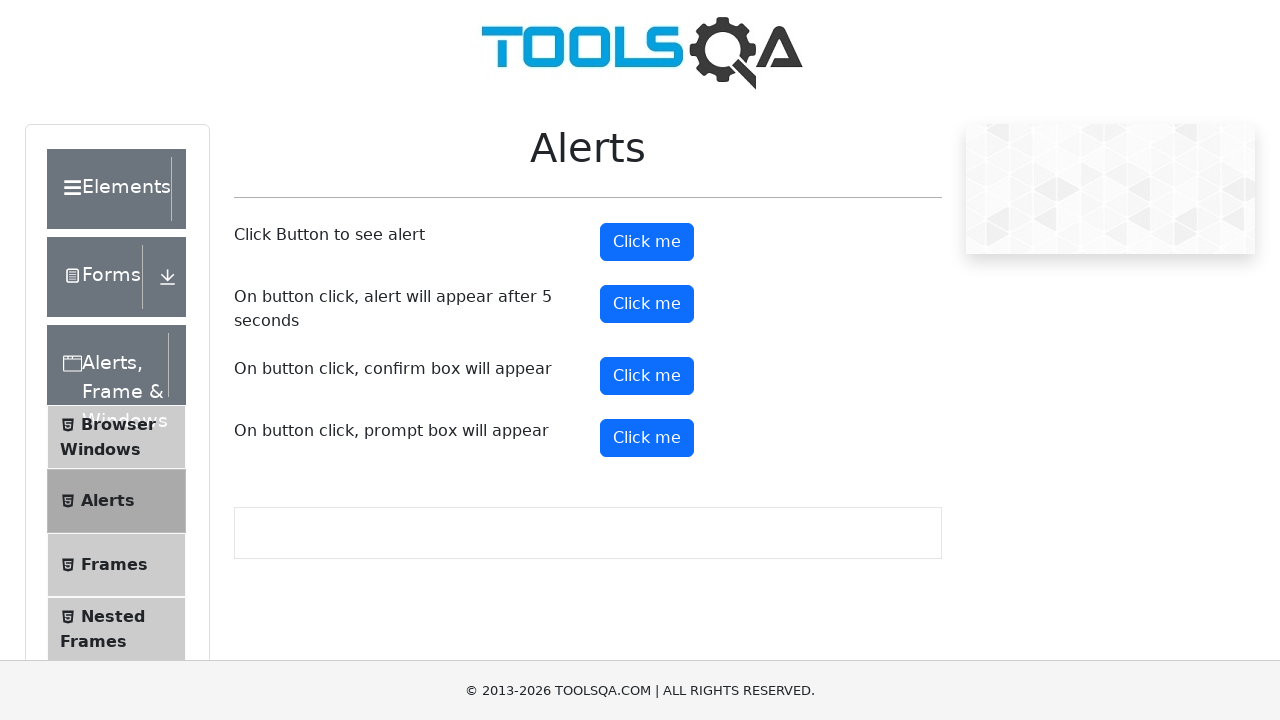

Clicked the first 'Click me' button to trigger an alert at (647, 242) on internal:role=button[name="Click me"i] >> nth=0
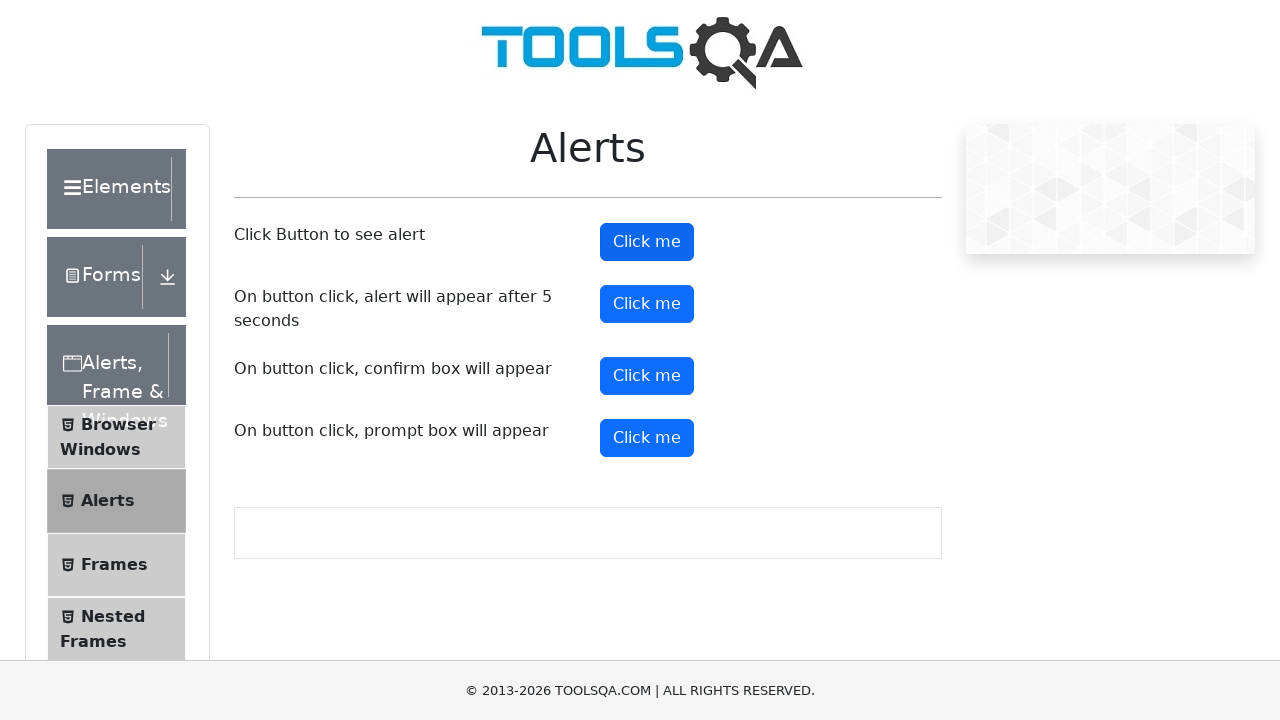

Waited 2 seconds for alert to appear
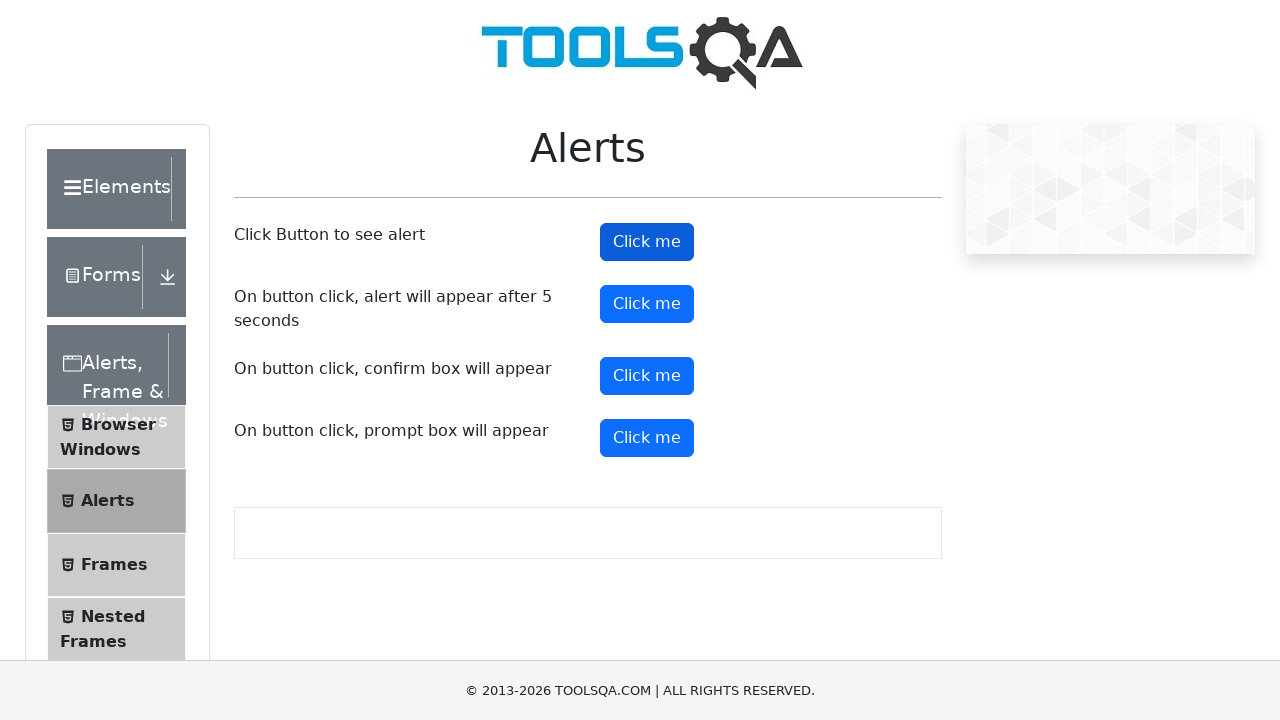

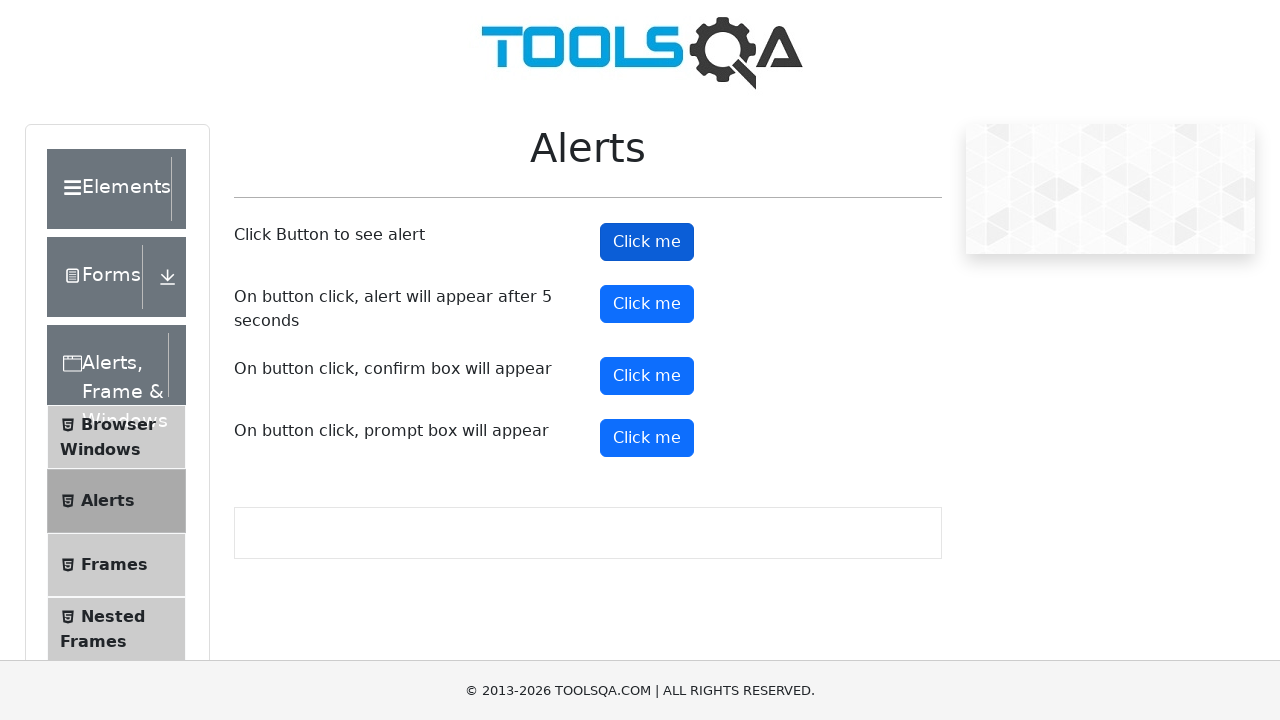